Tests clicking the Remove button to remove the checkbox from the page

Starting URL: https://the-internet.herokuapp.com/dynamic_controls

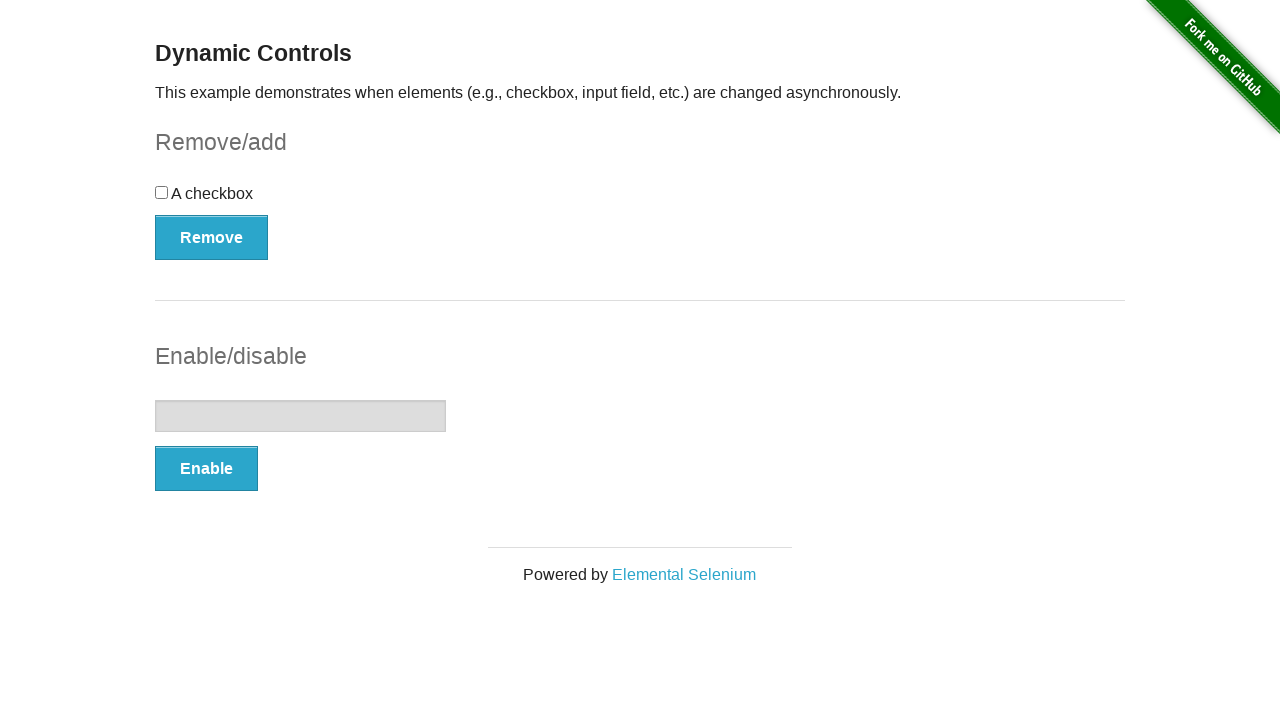

Clicked the Remove button to remove the checkbox at (212, 237) on button:has-text('Remove')
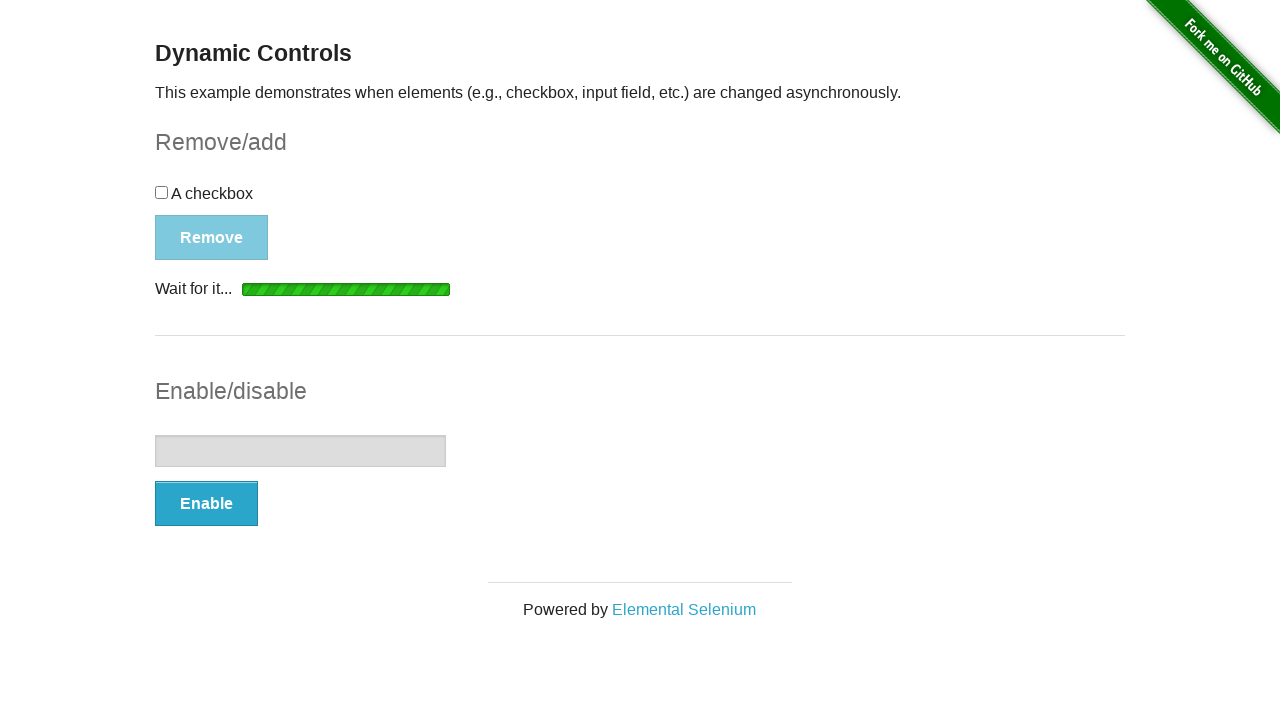

Checkbox removal completed and success message appeared
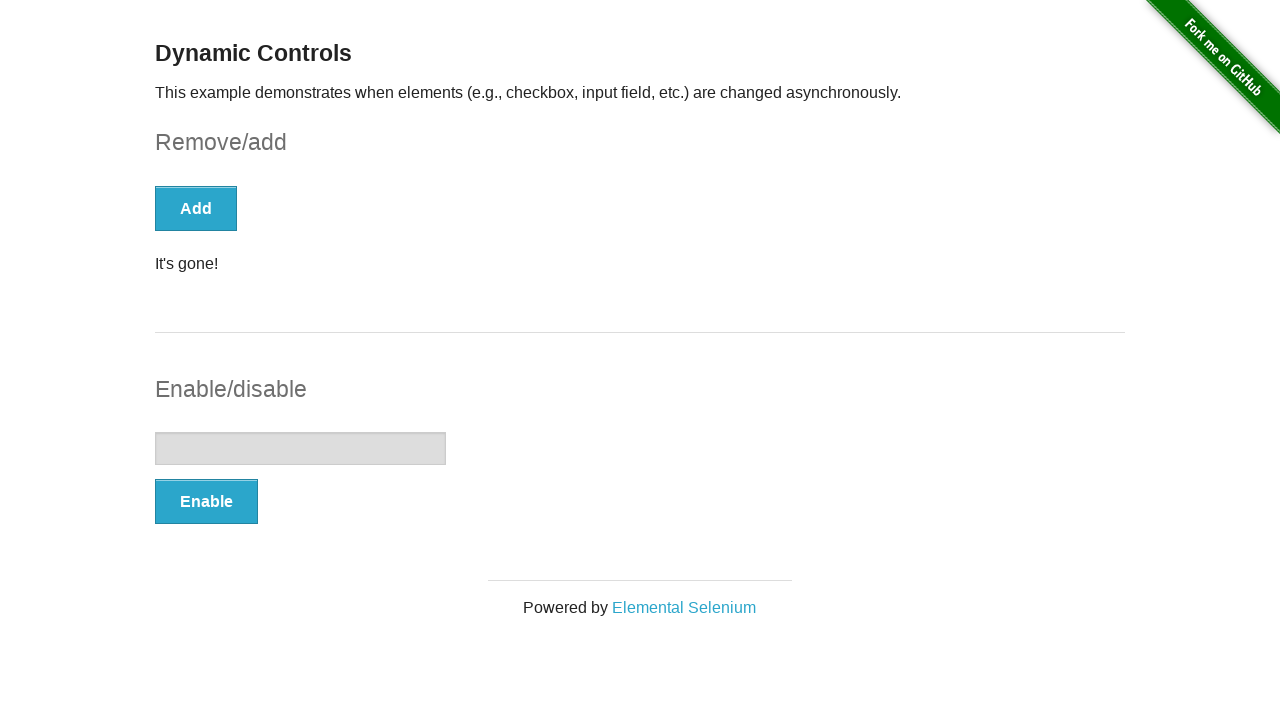

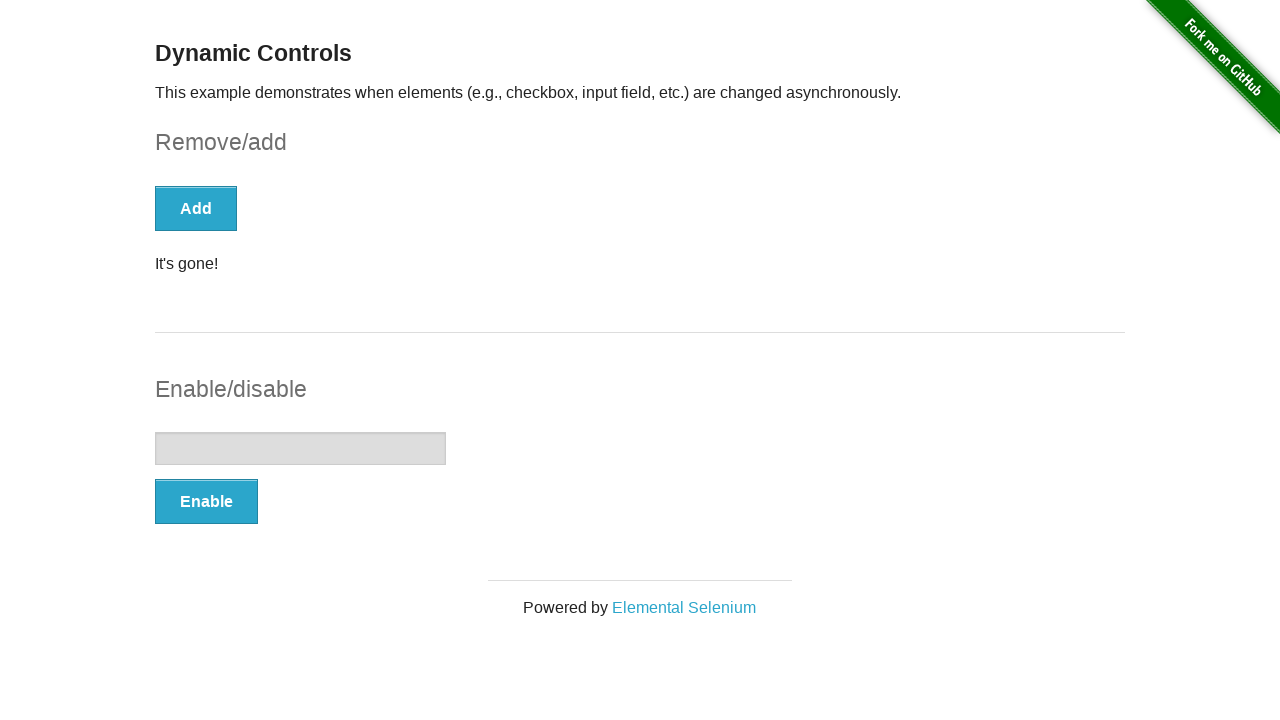